Tests drag and drop functionality using click-and-hold, move, and release actions to manually perform the drag operation

Starting URL: https://jqueryui.com/droppable/

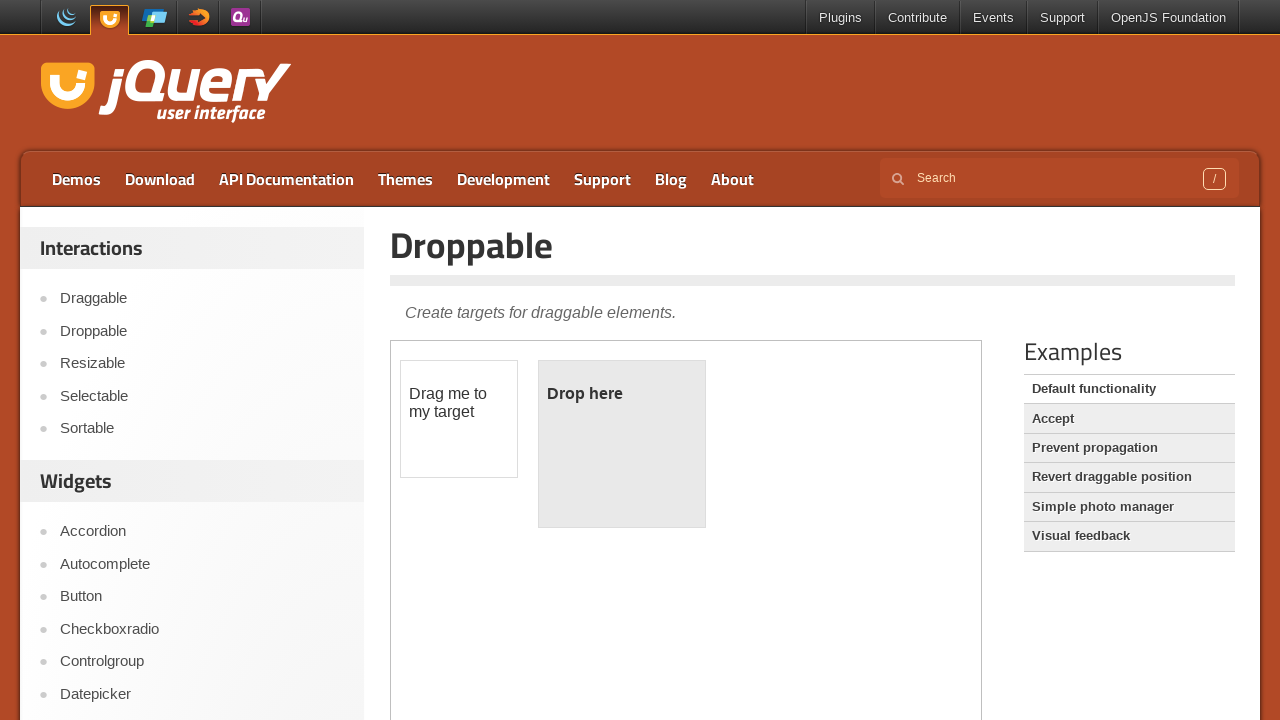

Located demo iframe
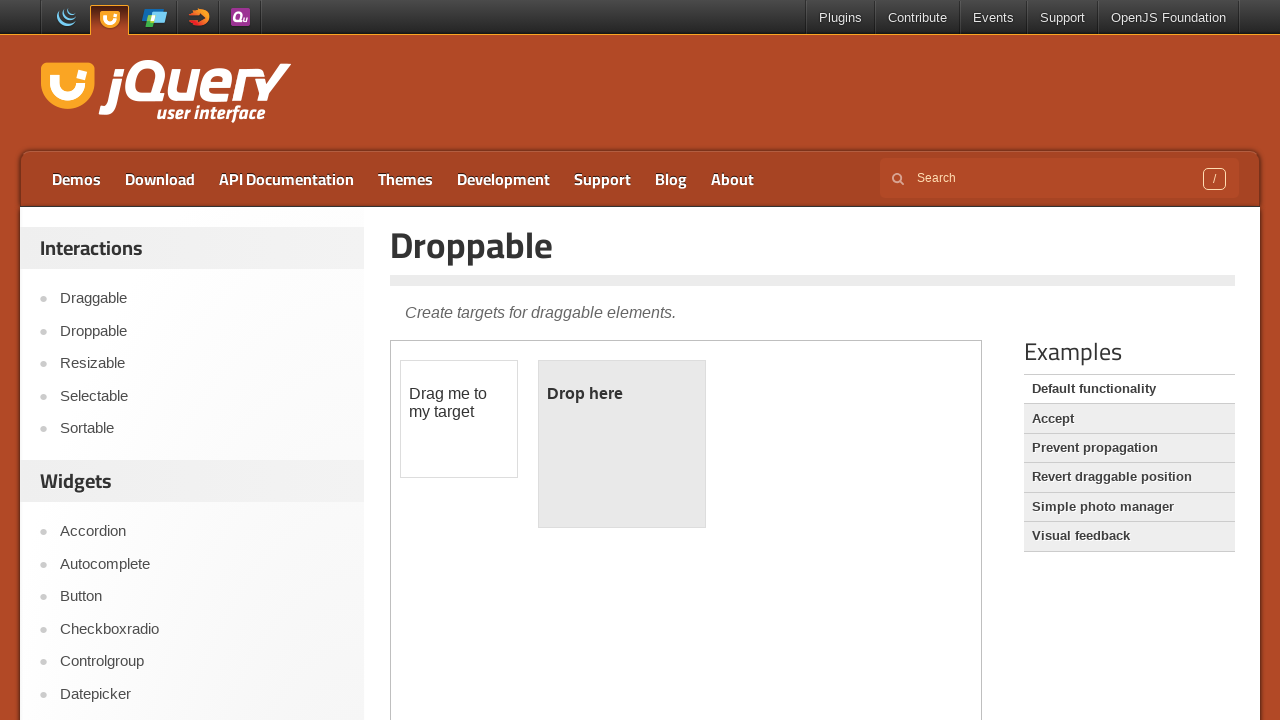

Located draggable element
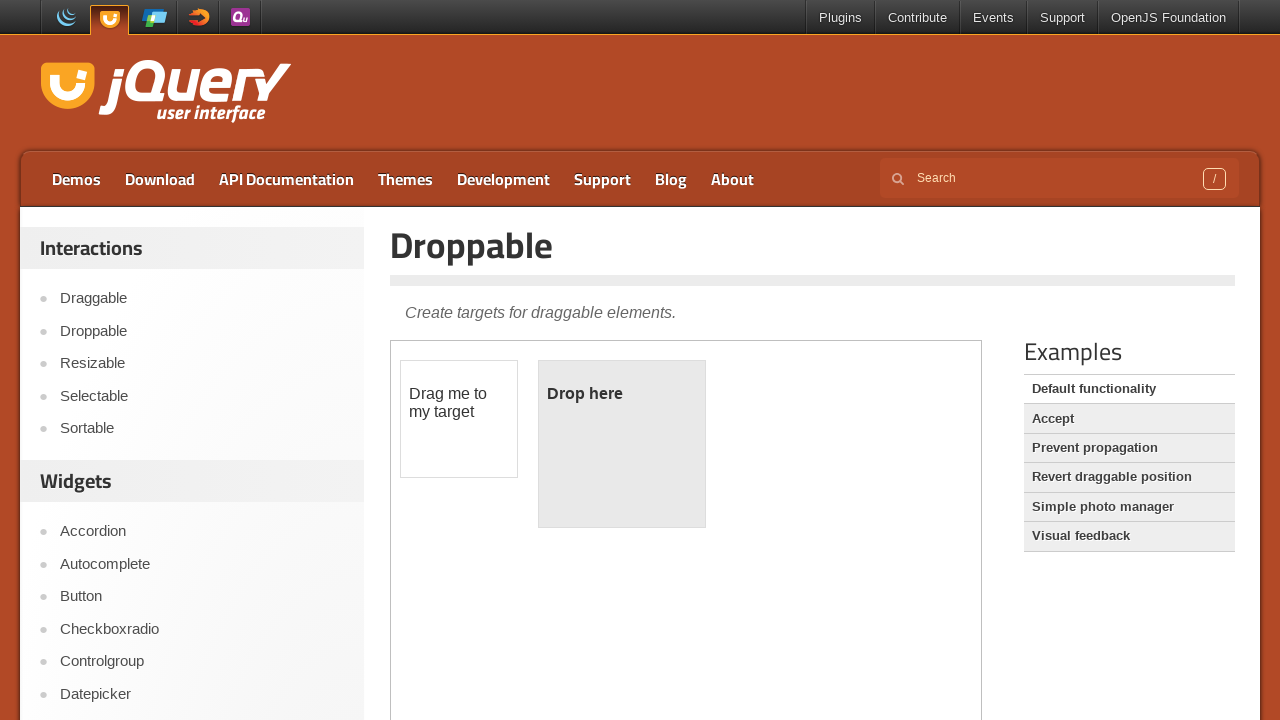

Located droppable element
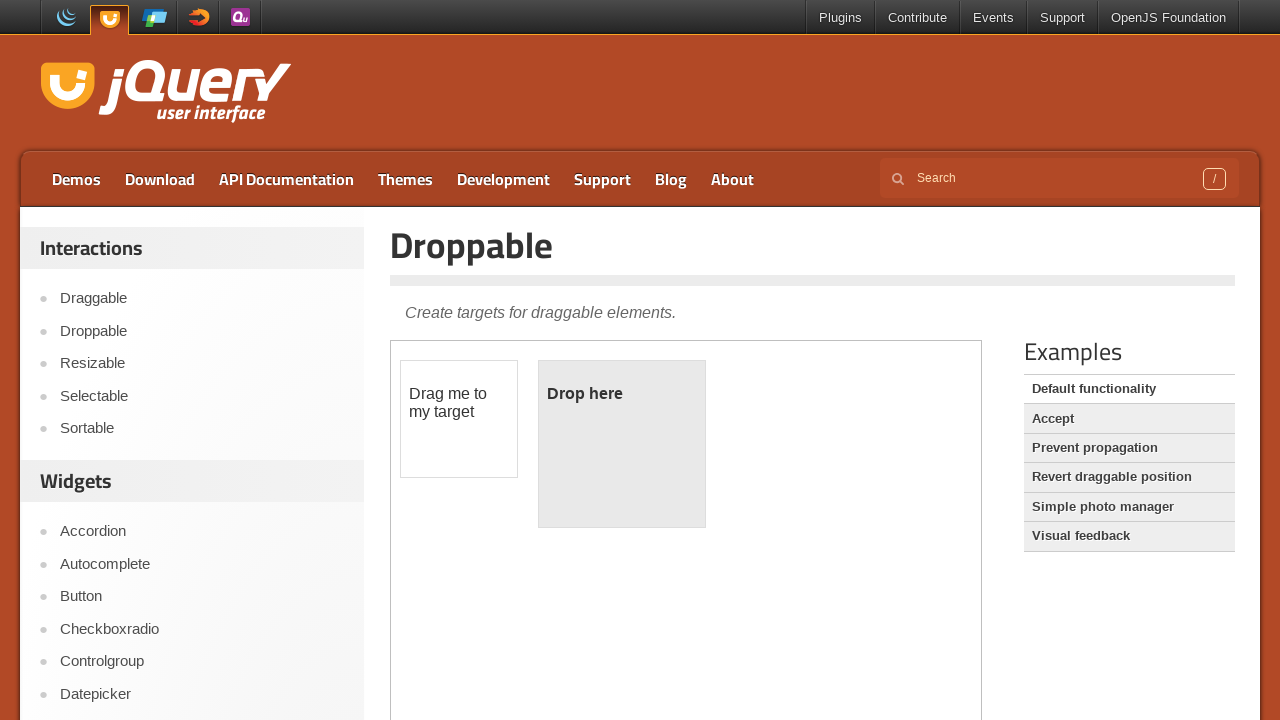

Retrieved bounding box for draggable element
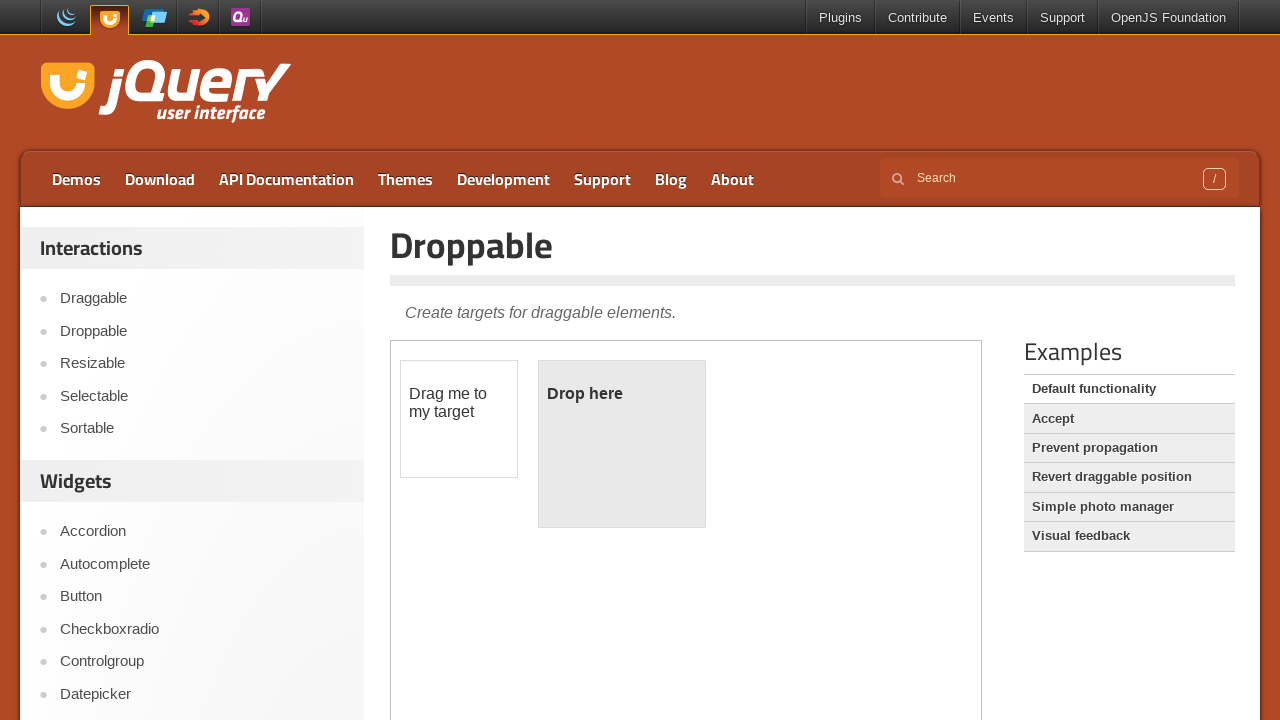

Retrieved bounding box for droppable element
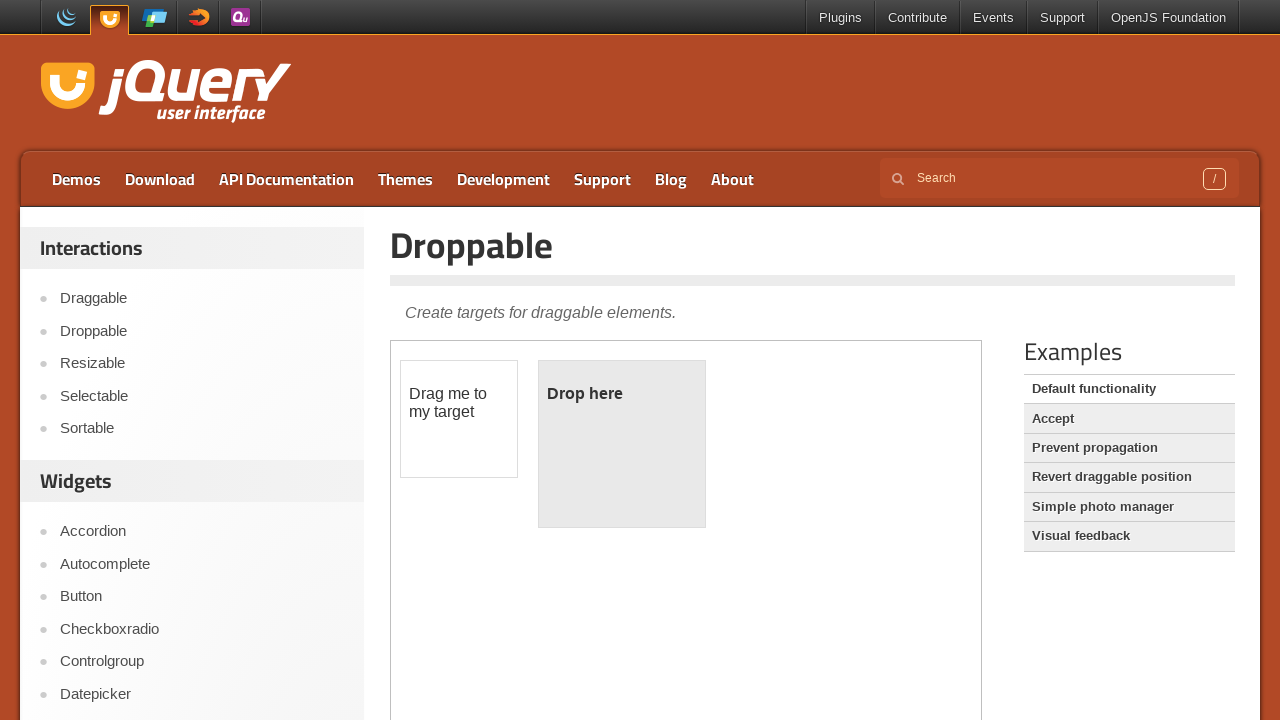

Moved mouse to center of draggable element at (459, 419)
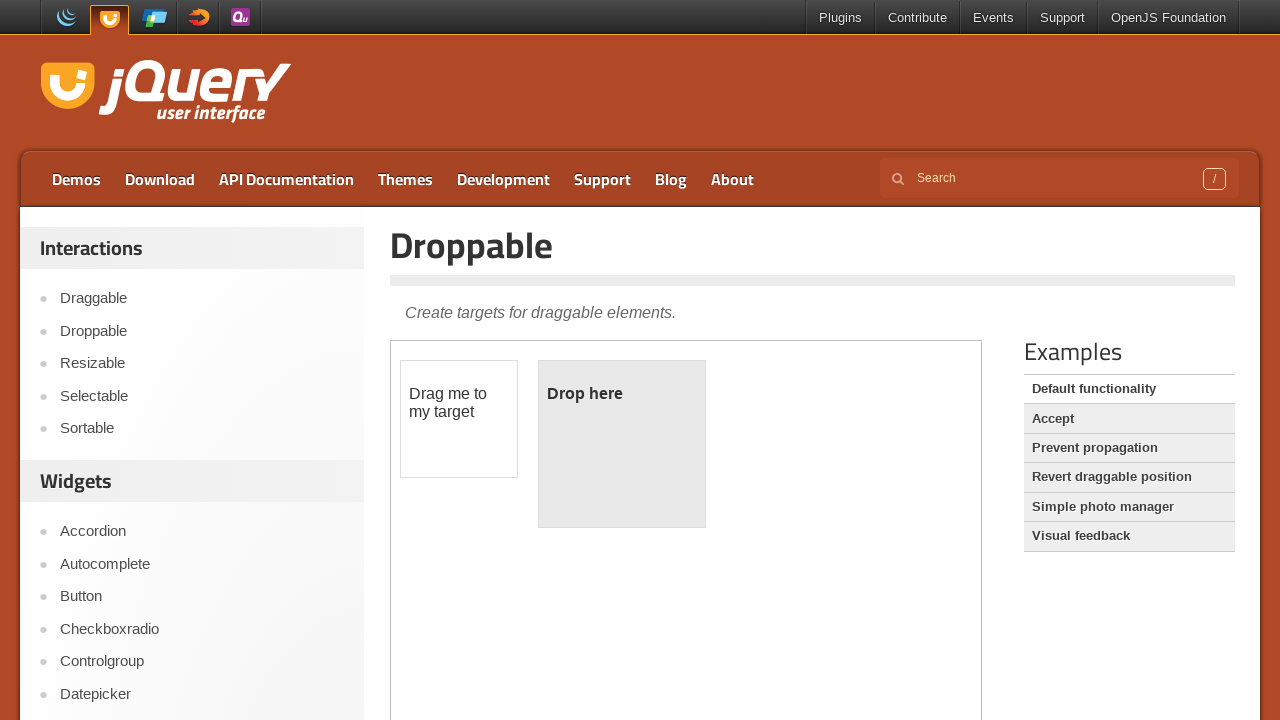

Pressed mouse button down on draggable element at (459, 419)
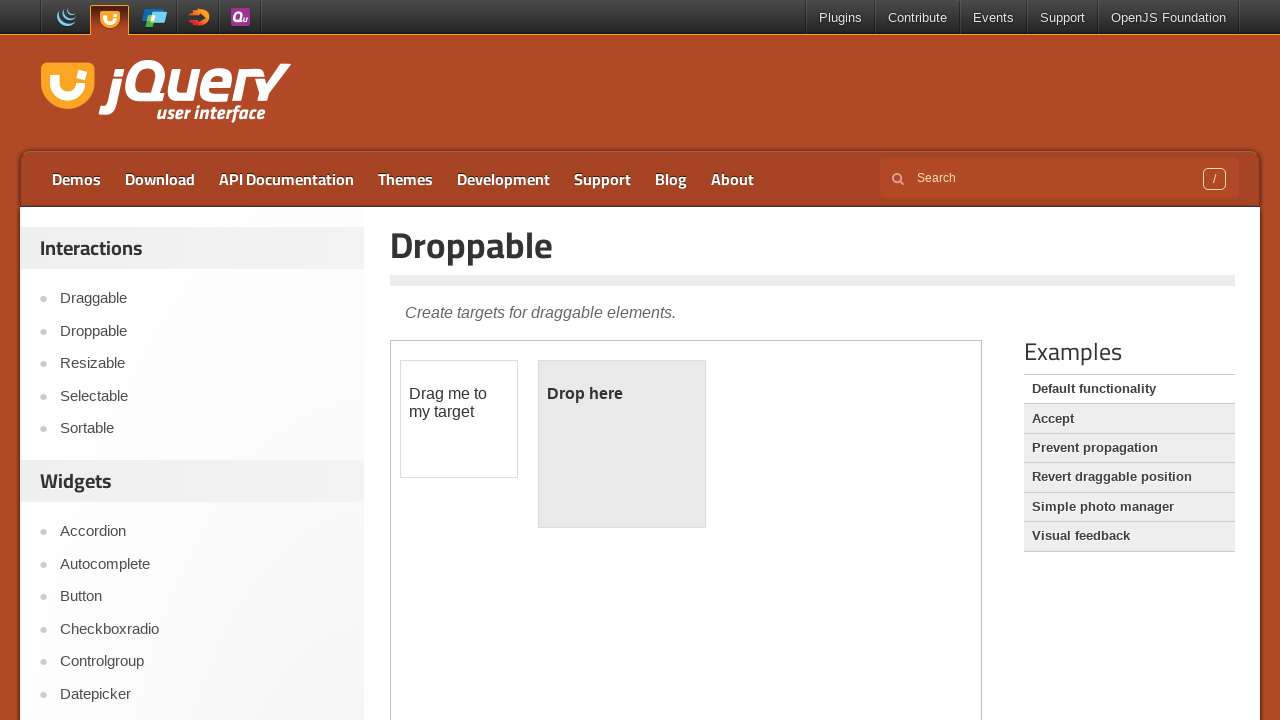

Moved mouse to center of droppable element at (622, 444)
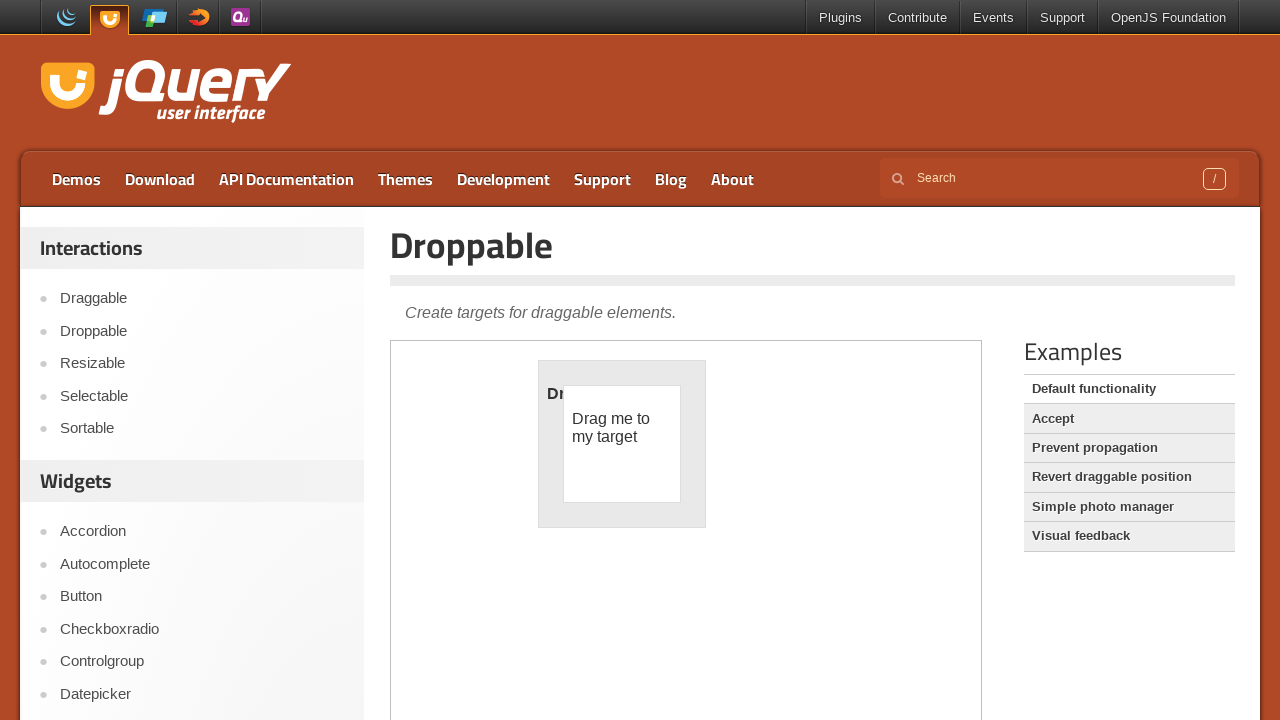

Released mouse button to complete drag and drop at (622, 444)
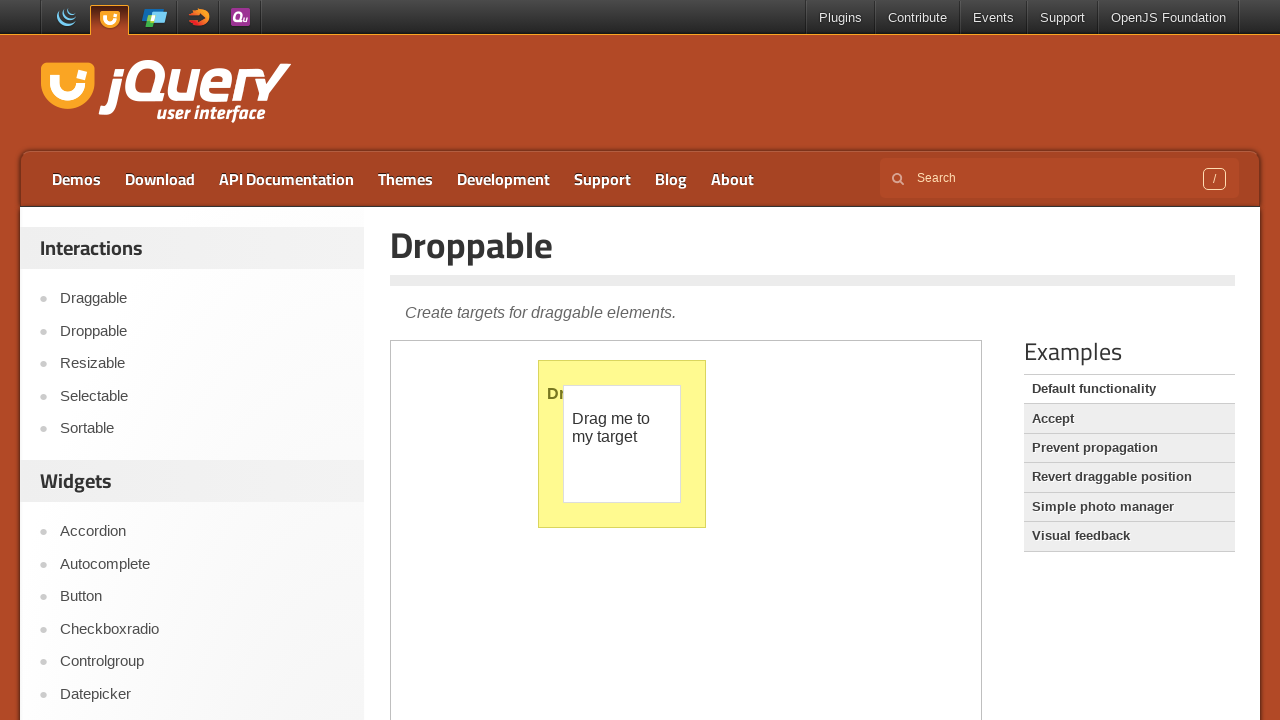

Verified drag and drop was successful - droppable text shows 'Dropped!'
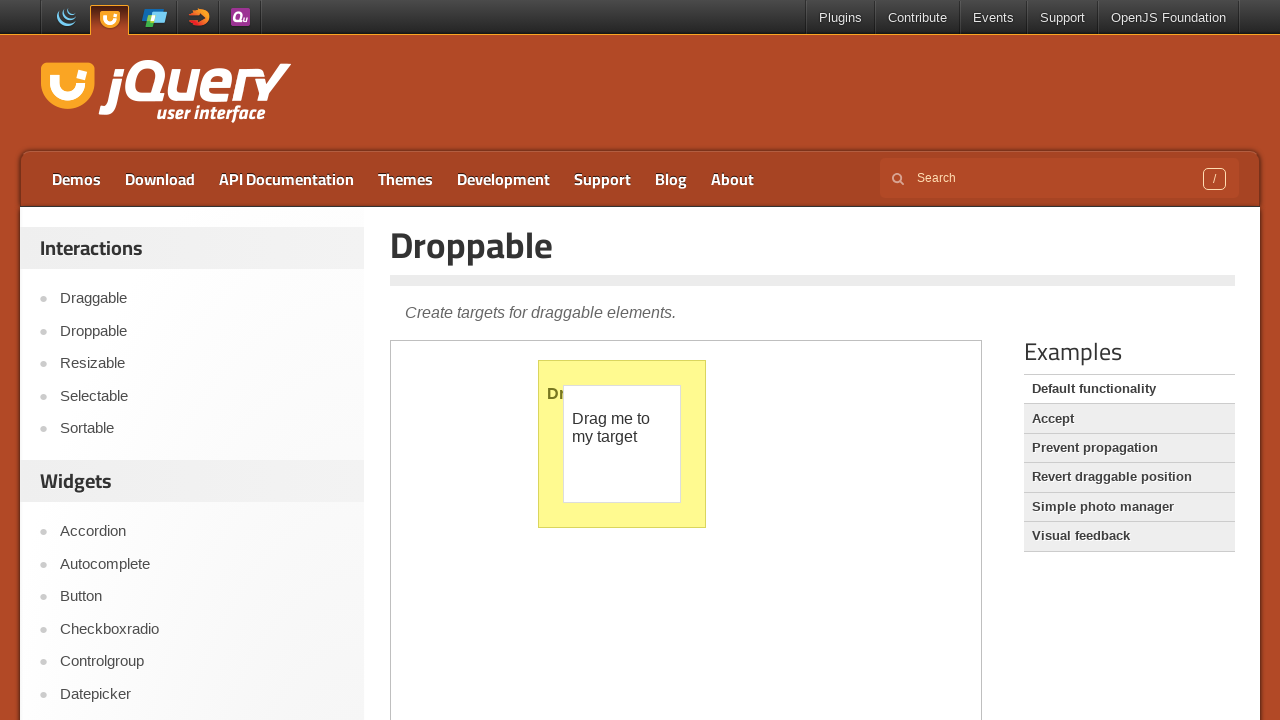

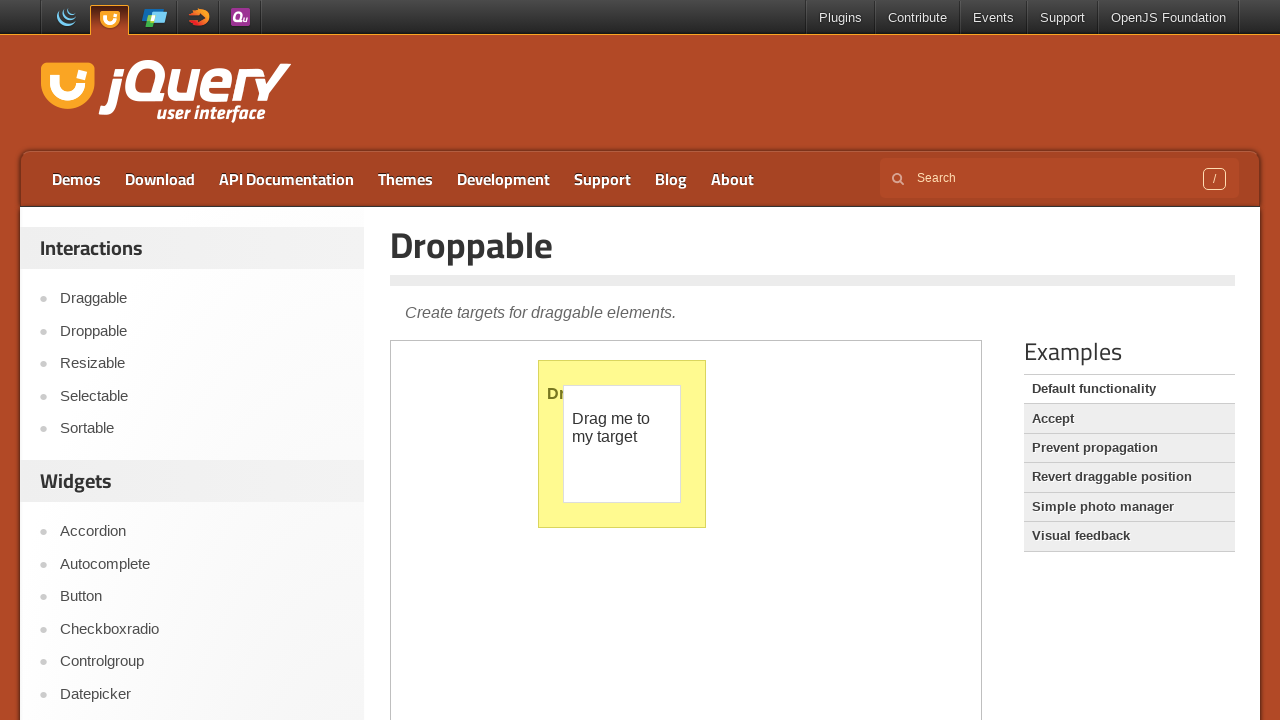